Navigates to a GitHub user profile page to verify it loads correctly

Starting URL: https://github.com/LeonardoReisC

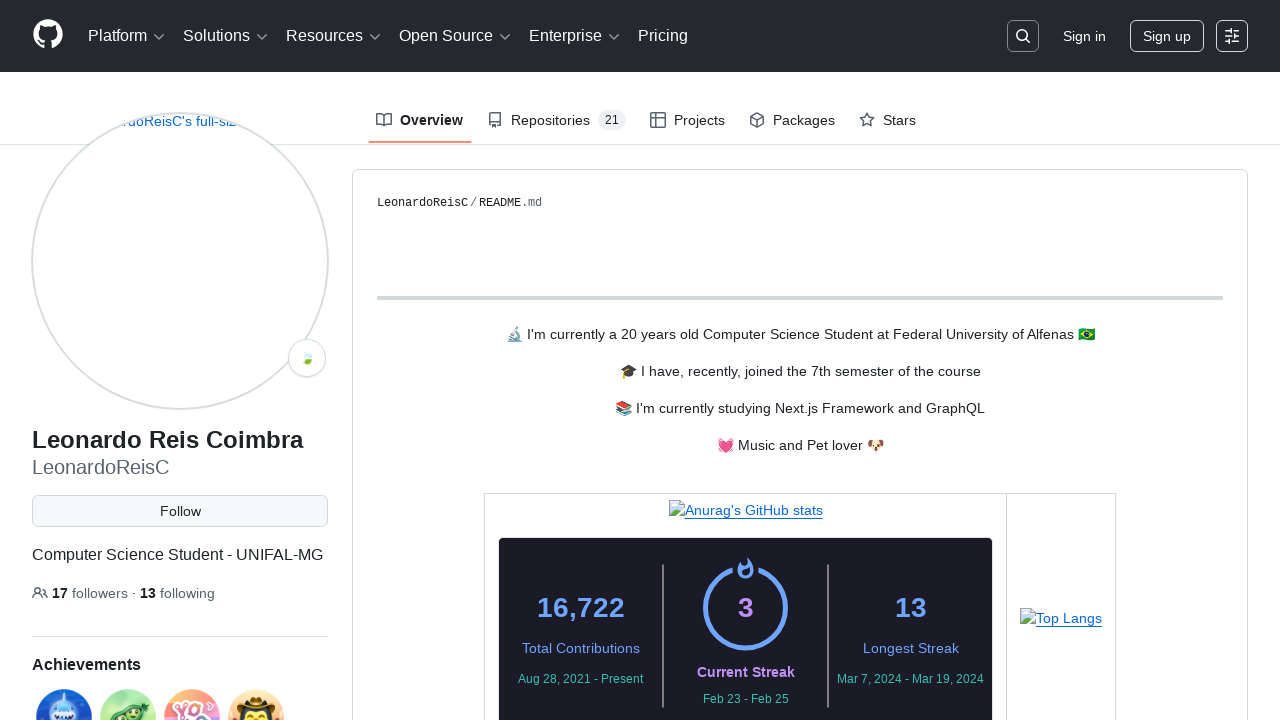

Waited for GitHub profile page to load (networkidle state)
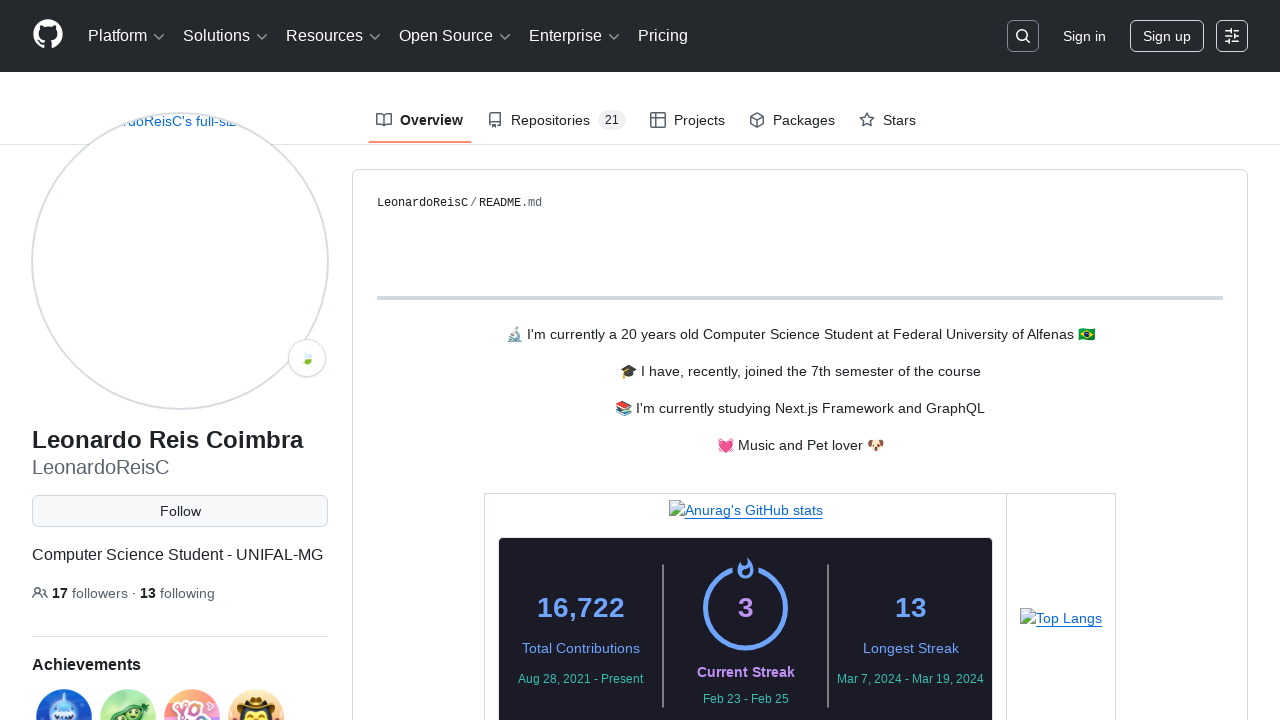

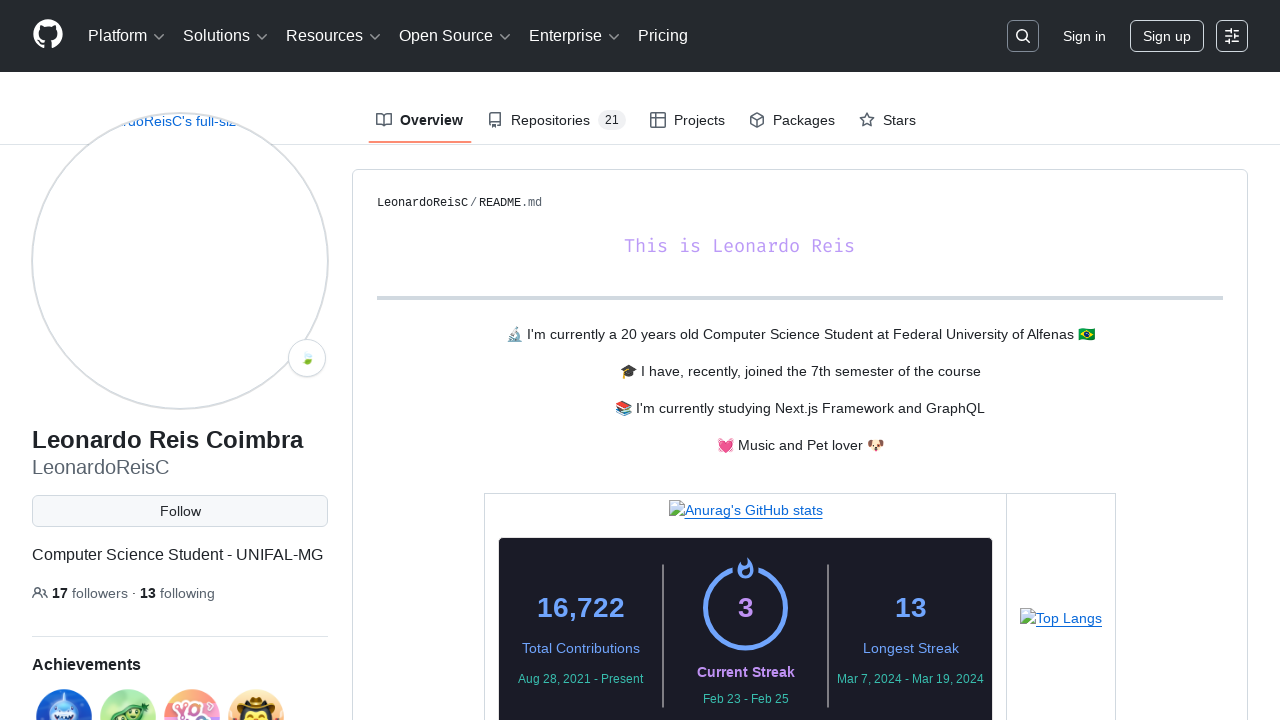